Tests file upload functionality by uploading a file and verifying the uploaded filename is displayed on the confirmation page

Starting URL: http://the-internet.herokuapp.com/upload

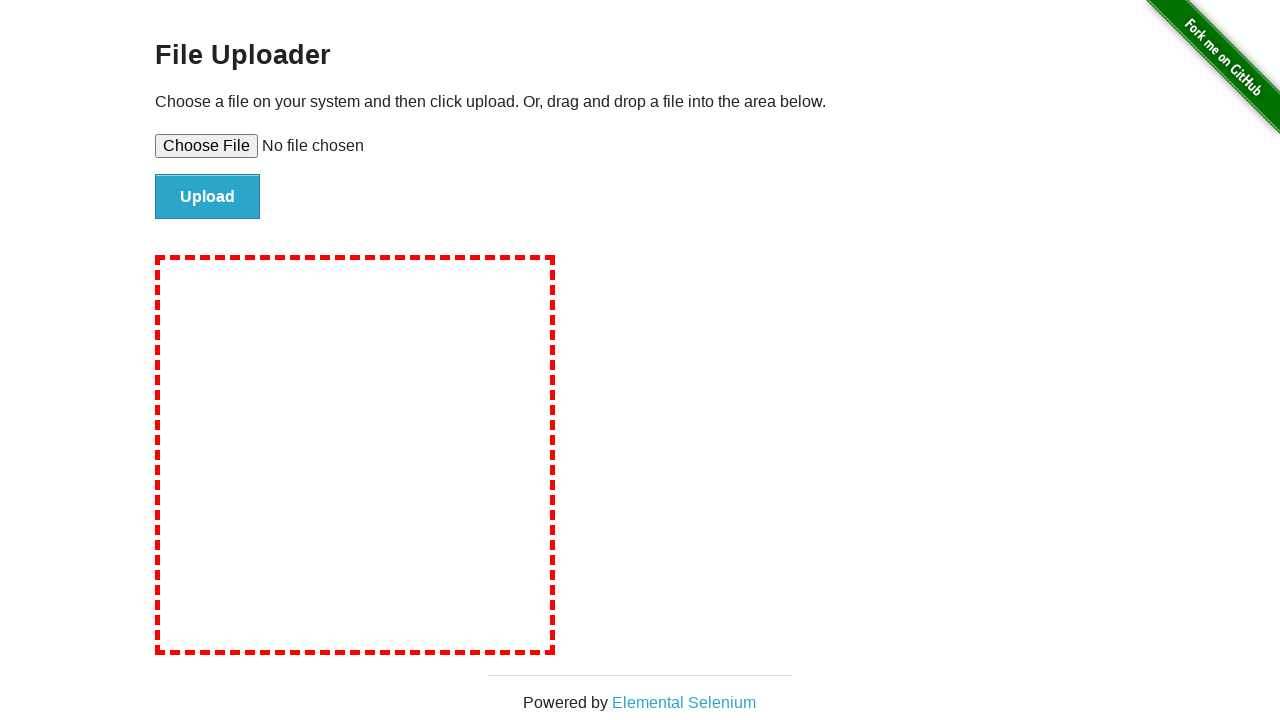

Created temporary test file: tmpex_t437n.txt
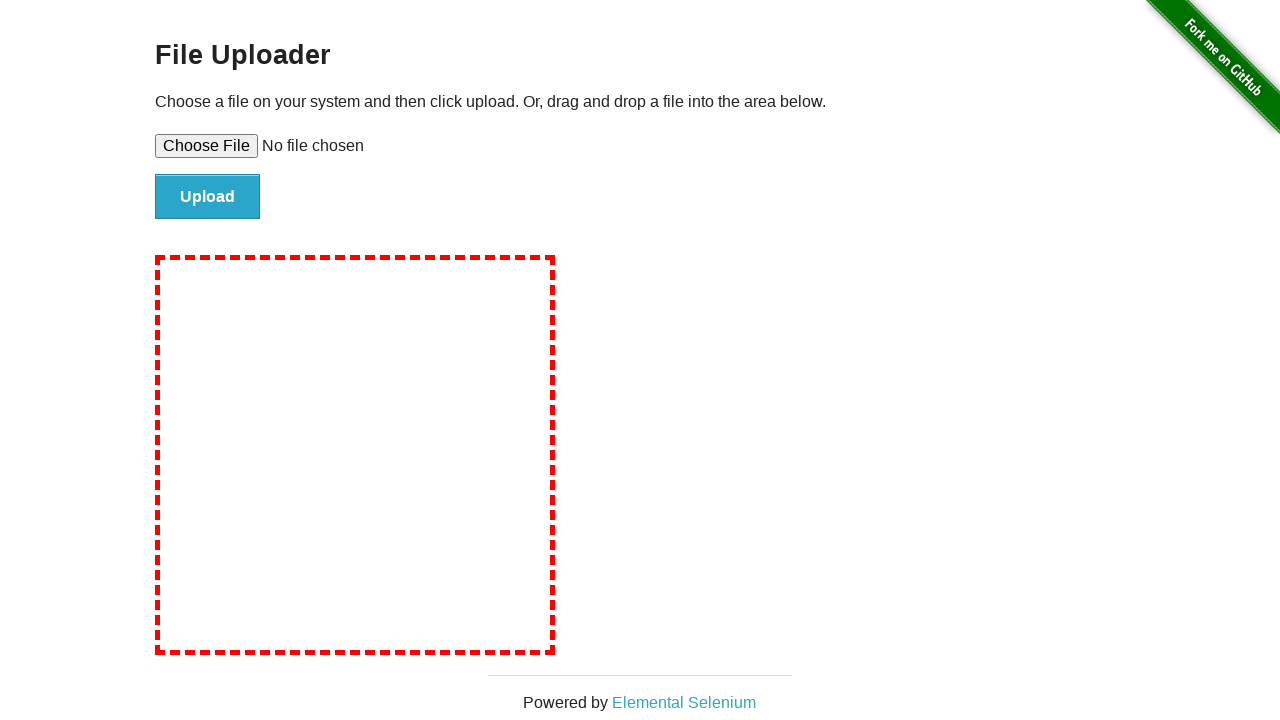

Selected file 'tmpex_t437n.txt' for upload
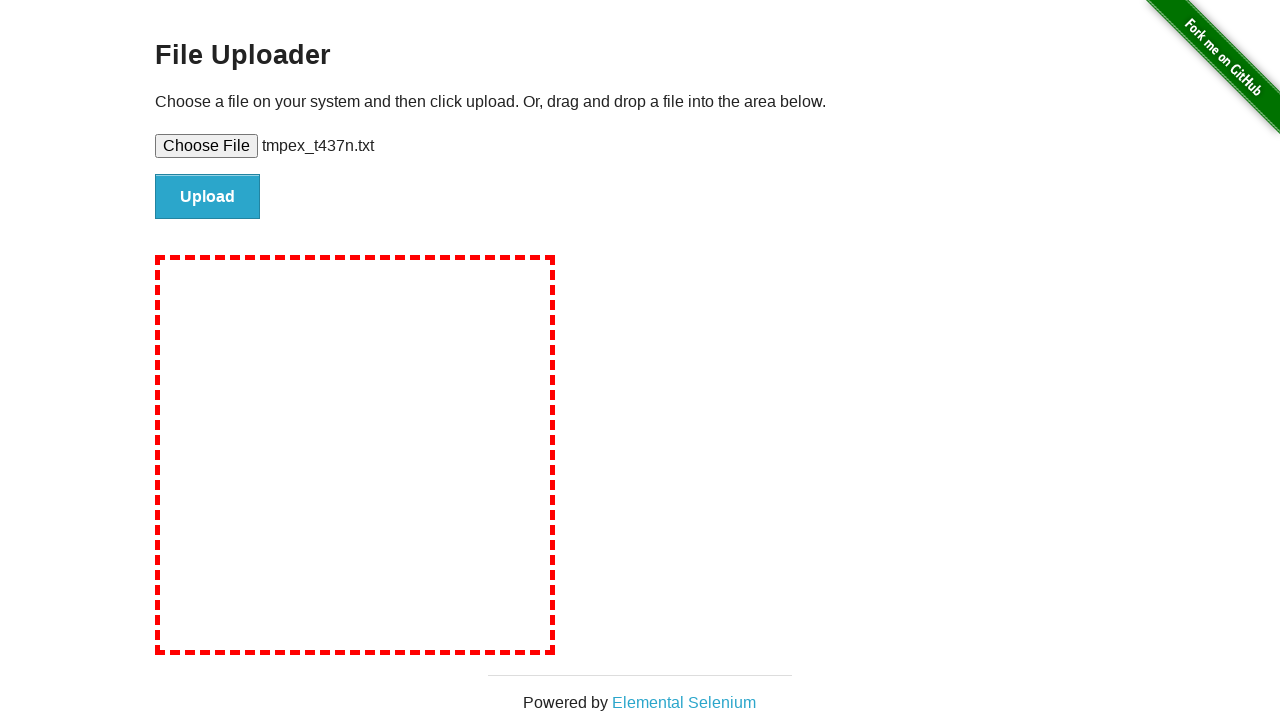

Clicked upload button to submit file at (208, 197) on #file-submit
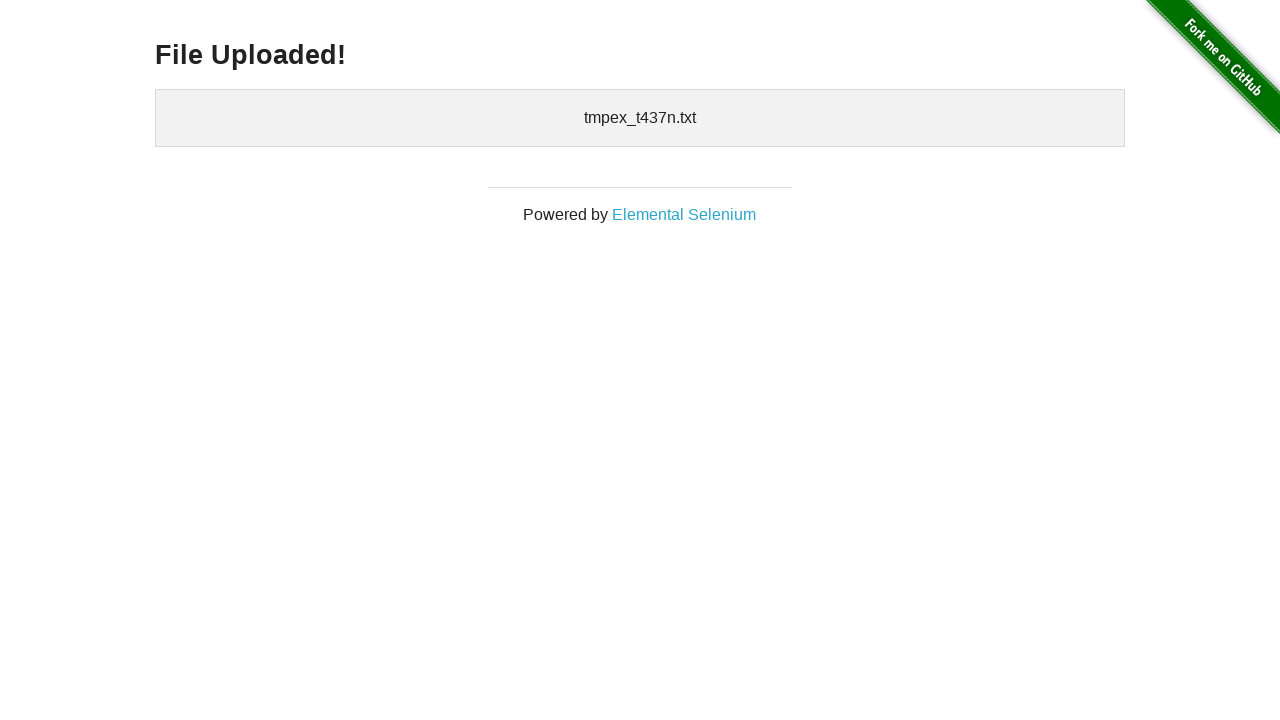

Upload confirmation page loaded with uploaded filename 'tmpex_t437n.txt'
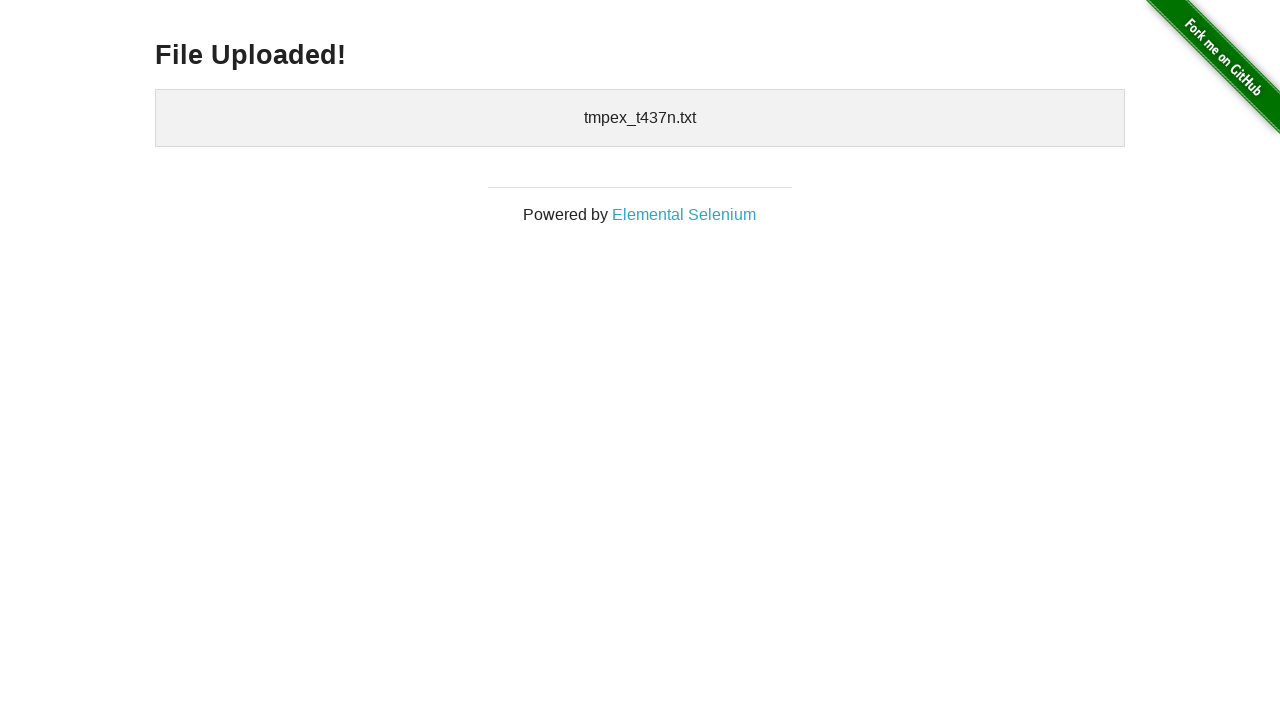

Cleaned up temporary test file
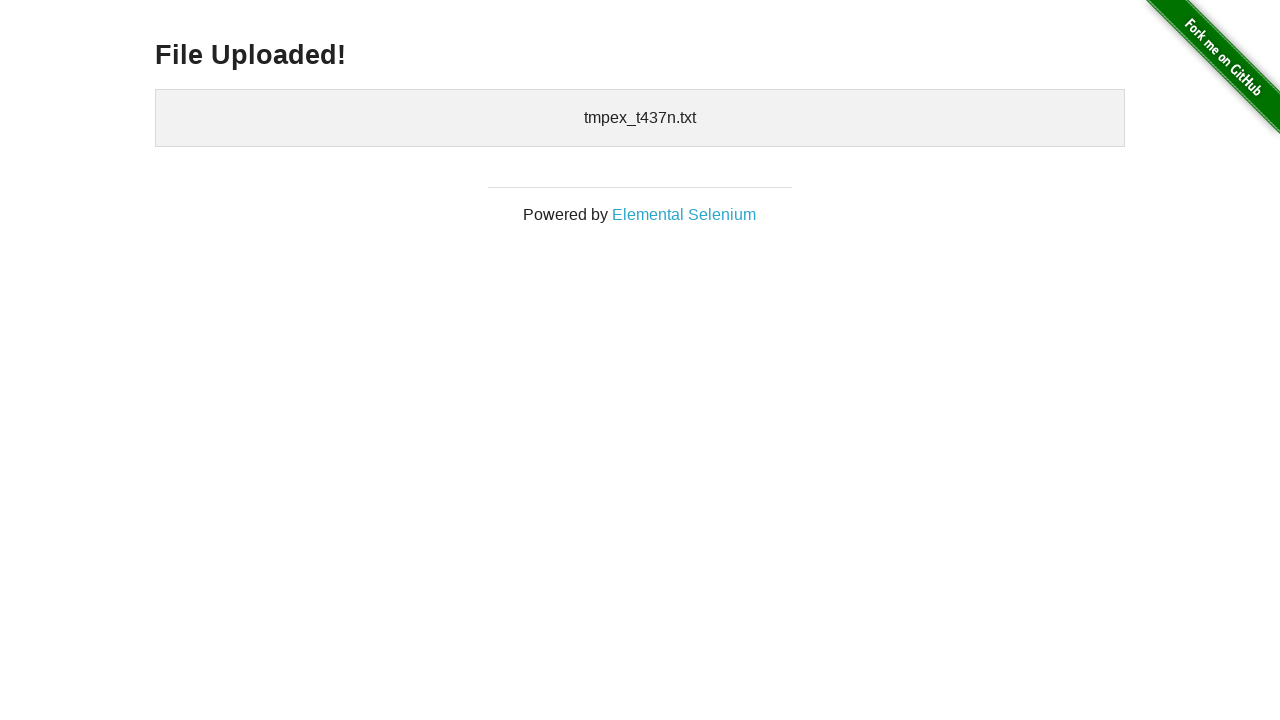

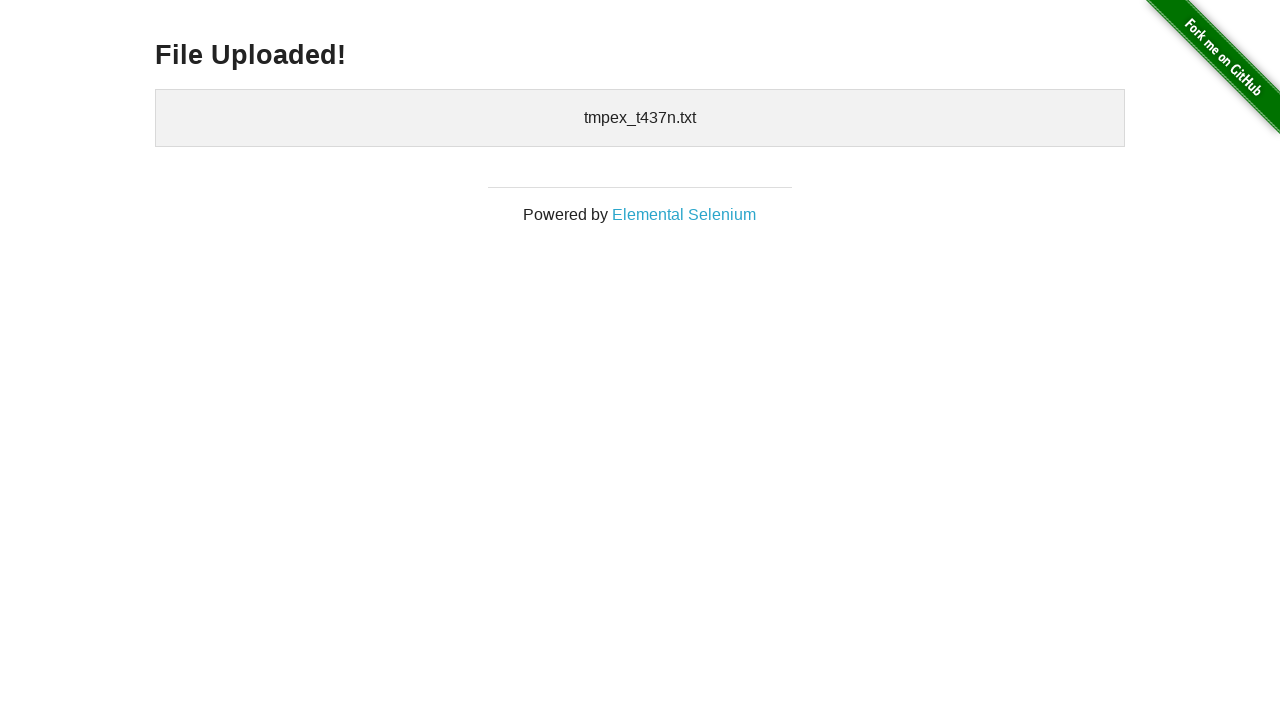